Tests the search functionality by searching for available products (Brocolli, Cauliflower, Cucumber) and verifying the correct product names appear.

Starting URL: https://rahulshettyacademy.com/seleniumPractise/#/

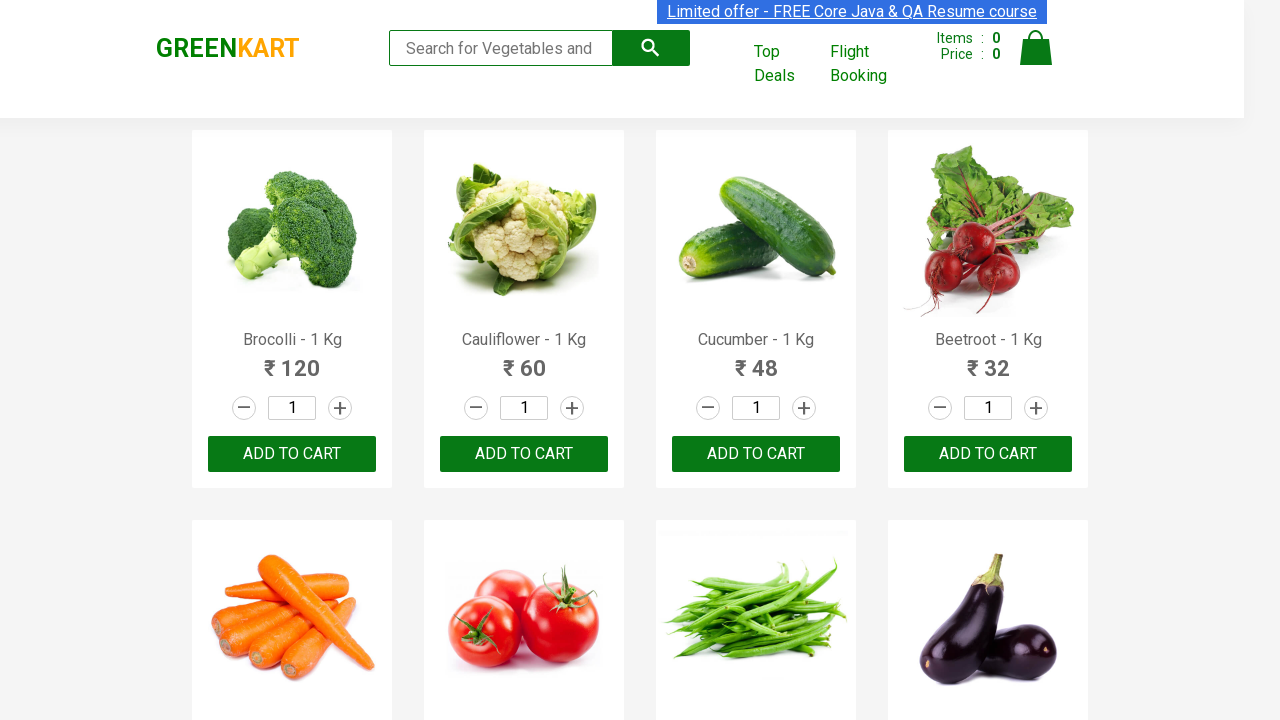

Filled search field with 'Brocolli' on .search-keyword
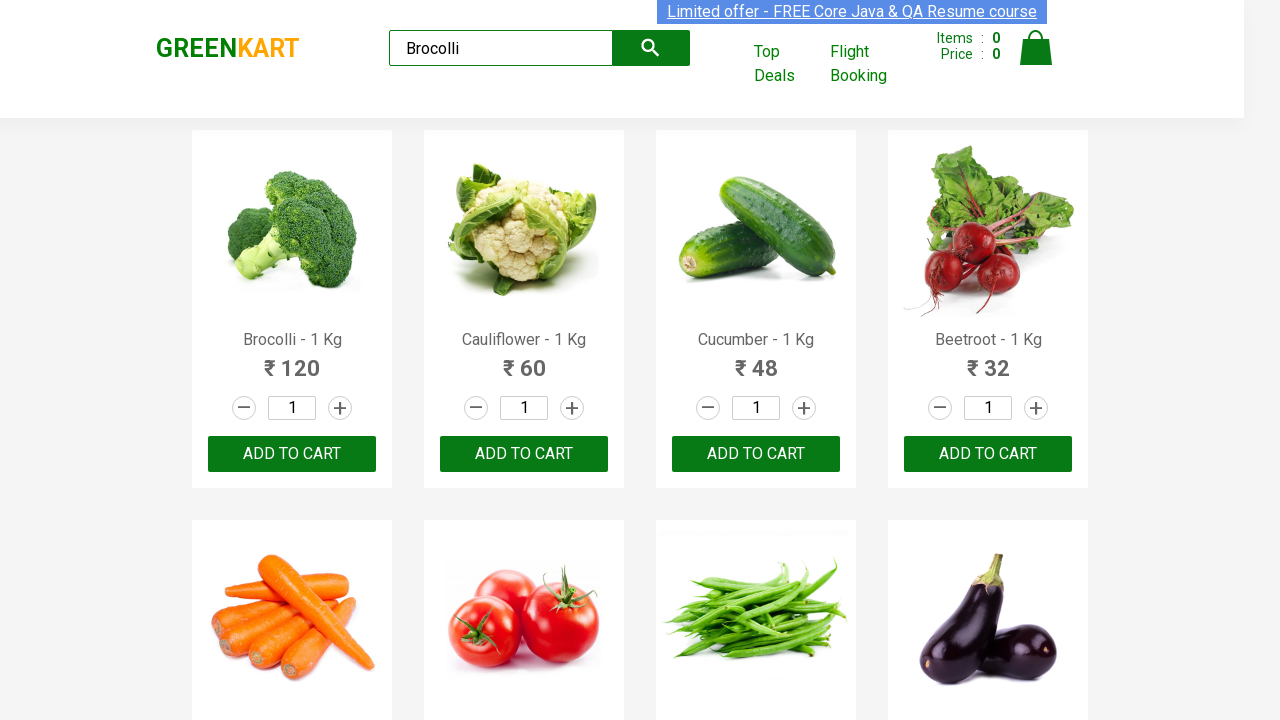

Waited for Brocolli product results to load
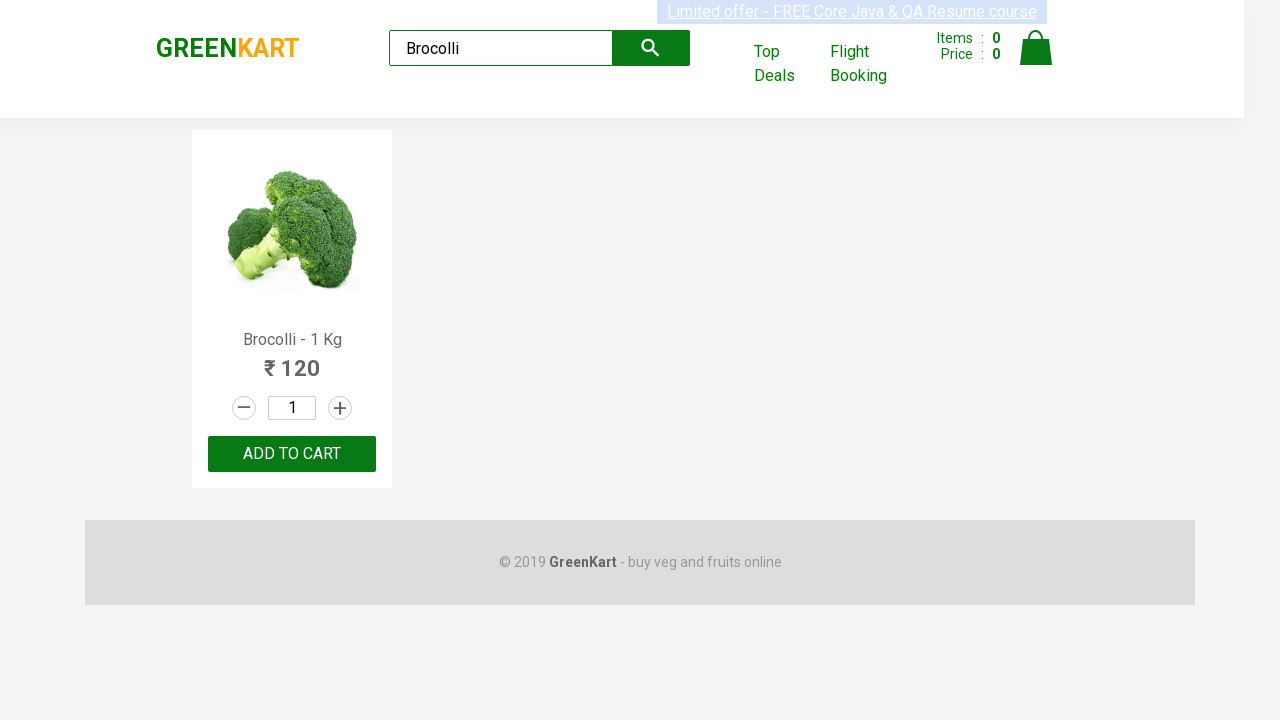

Cleared search field on .search-keyword
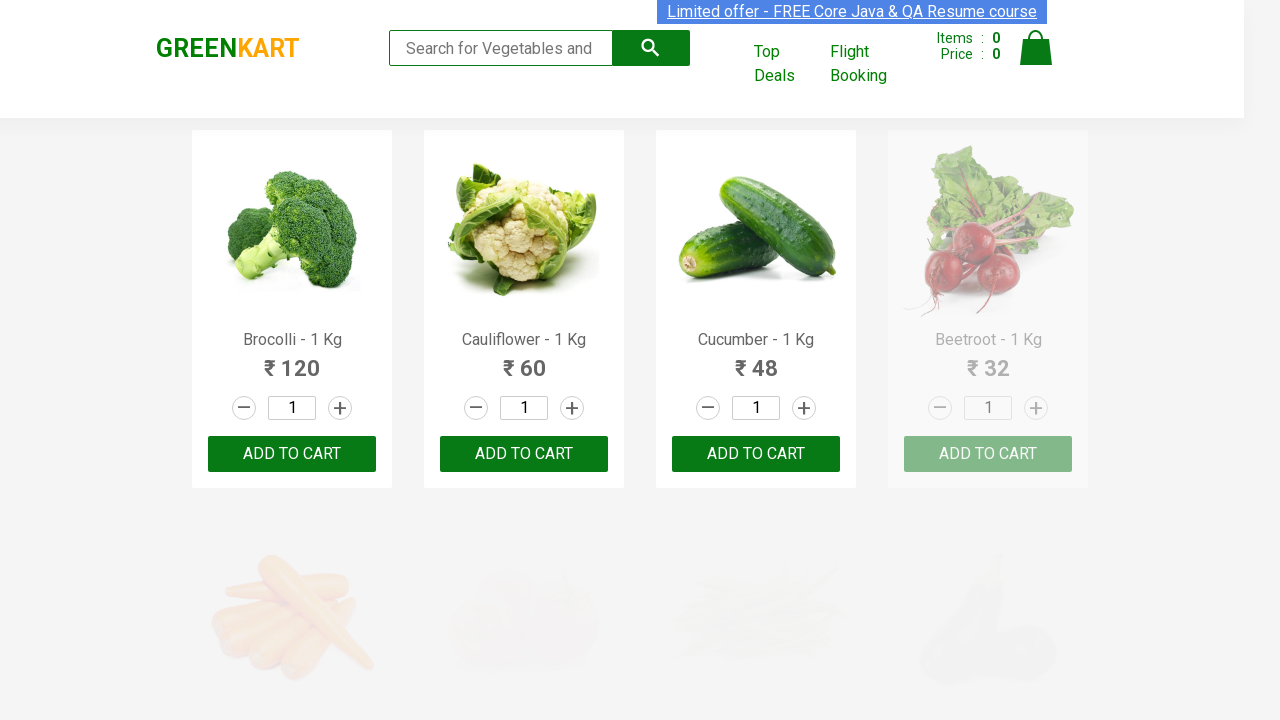

Filled search field with 'Cauliflower' on .search-keyword
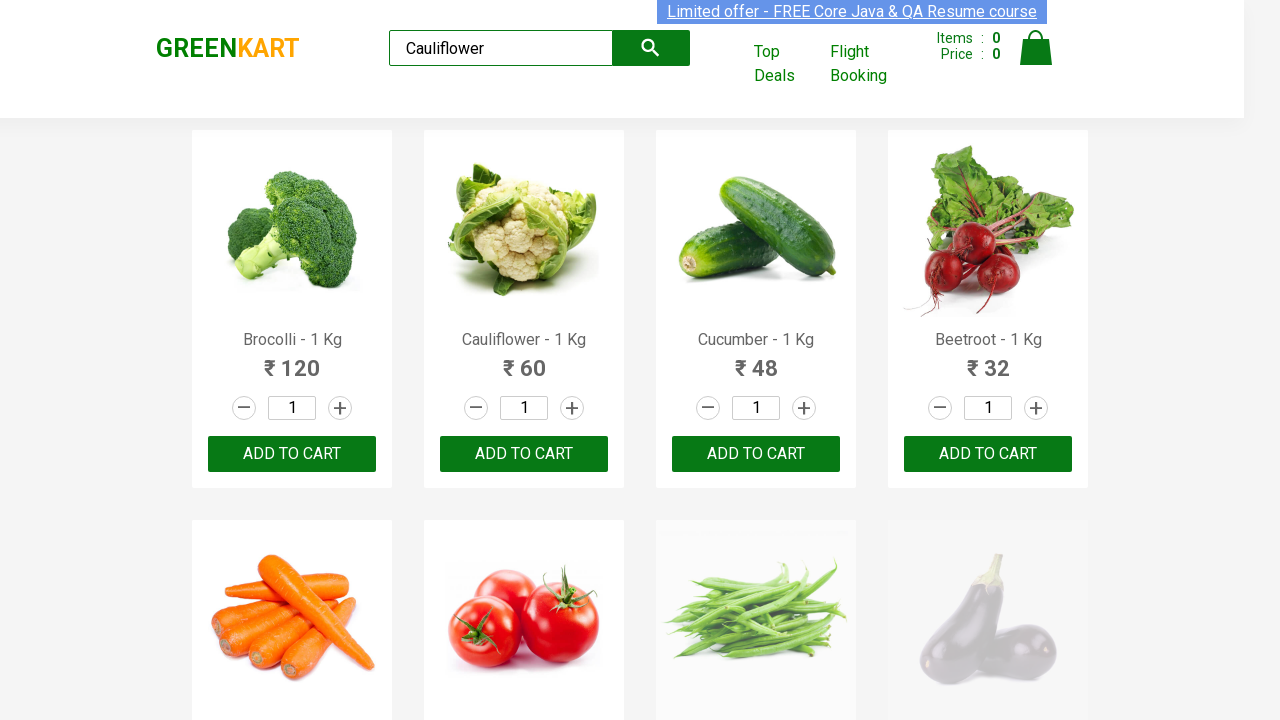

Waited for Cauliflower product results to load
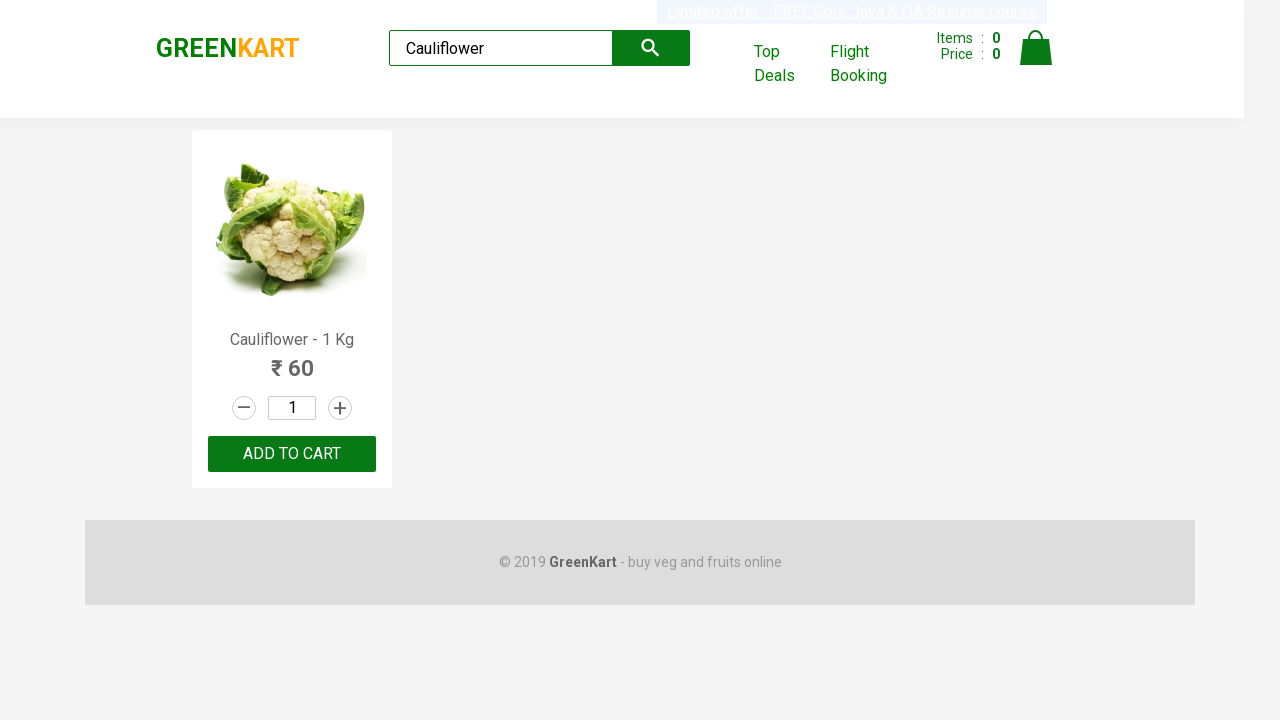

Cleared search field on .search-keyword
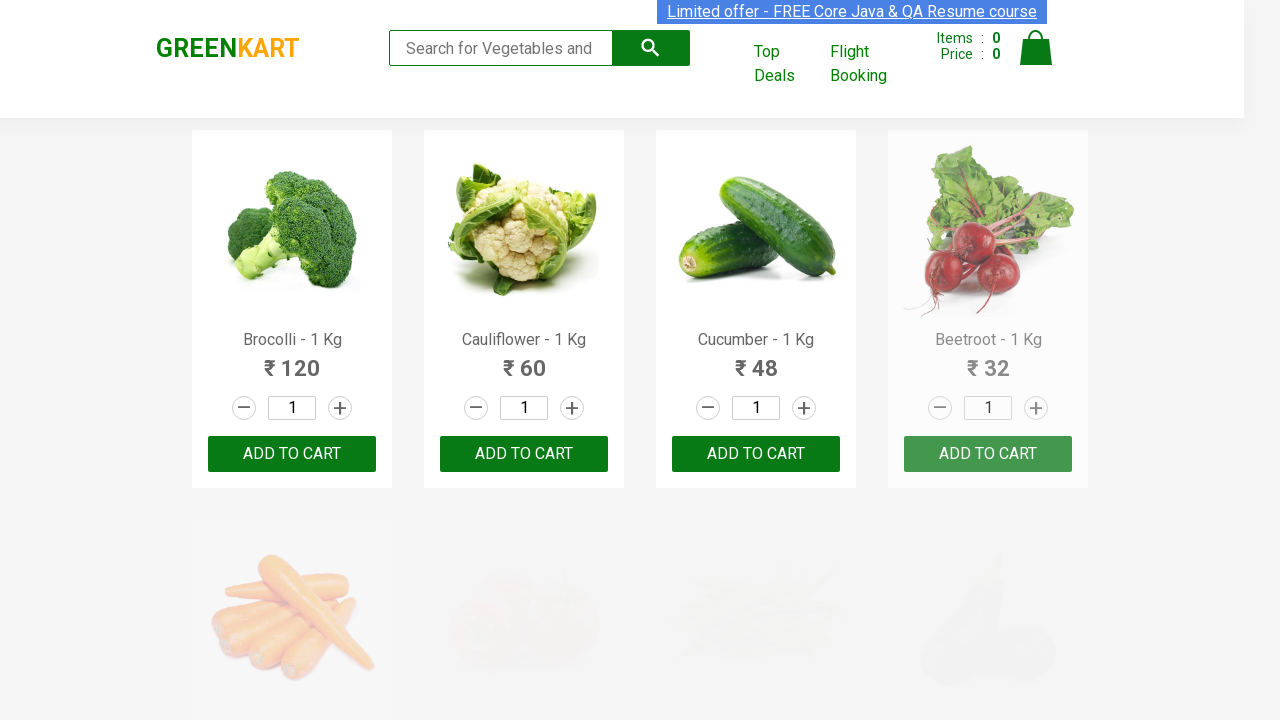

Filled search field with 'Cucumber' on .search-keyword
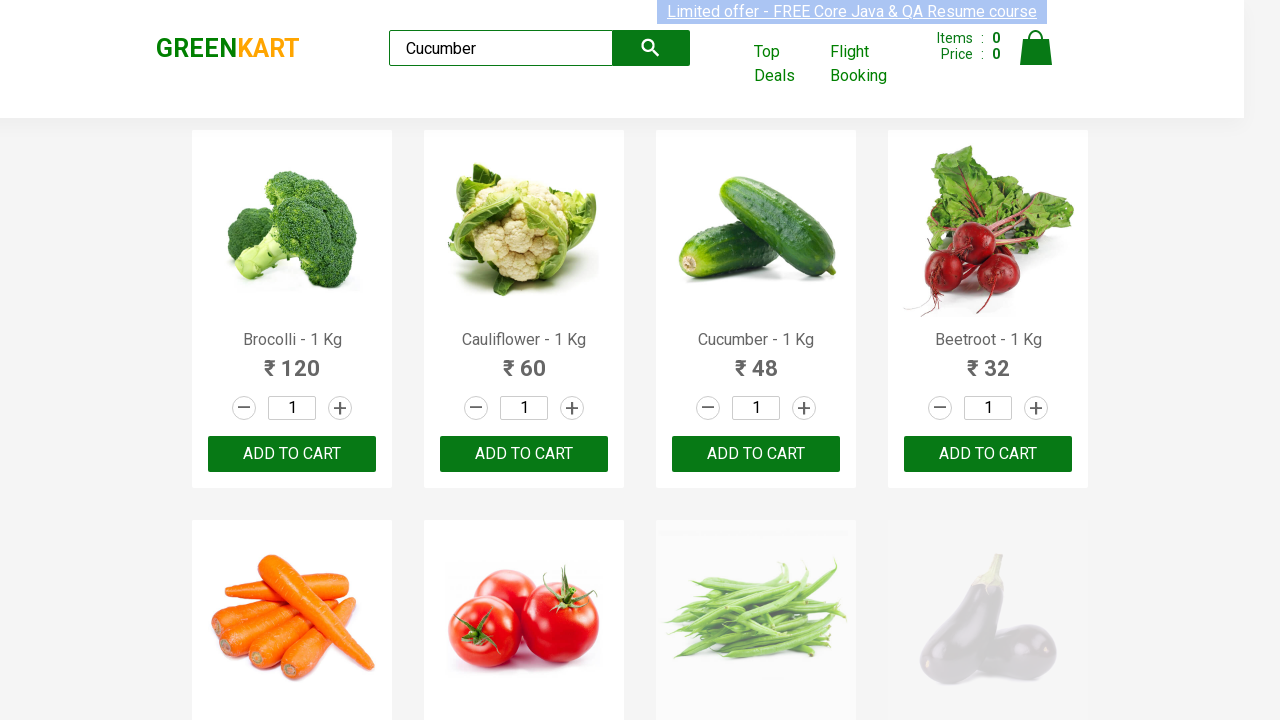

Waited for Cucumber product results to load
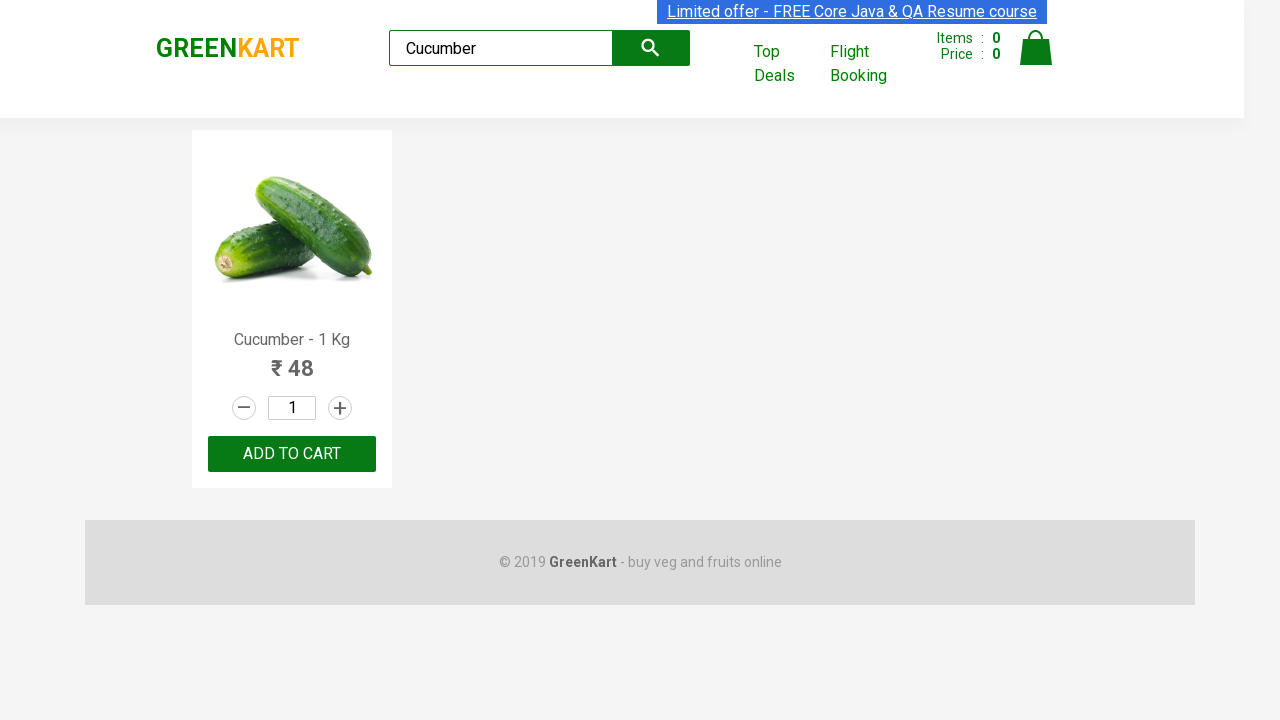

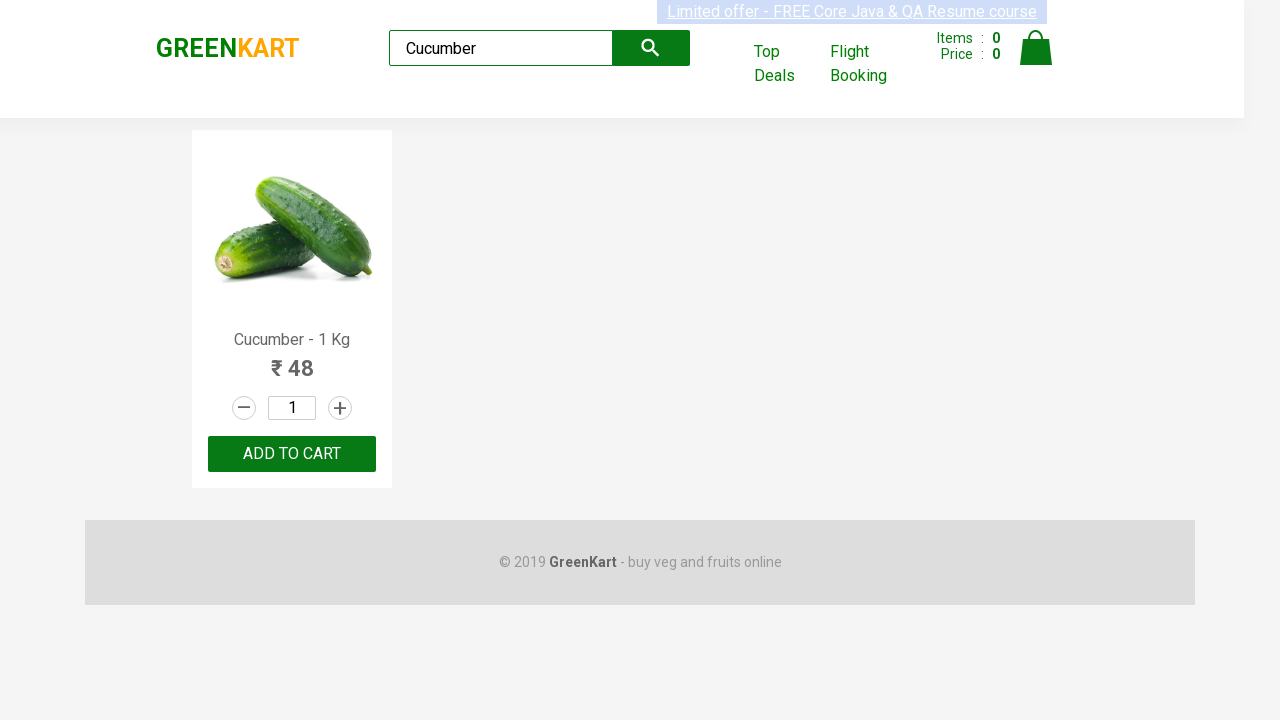